Tests mouse hover operation by moving the cursor to a menu element

Starting URL: https://leafground.com/drag.xhtml

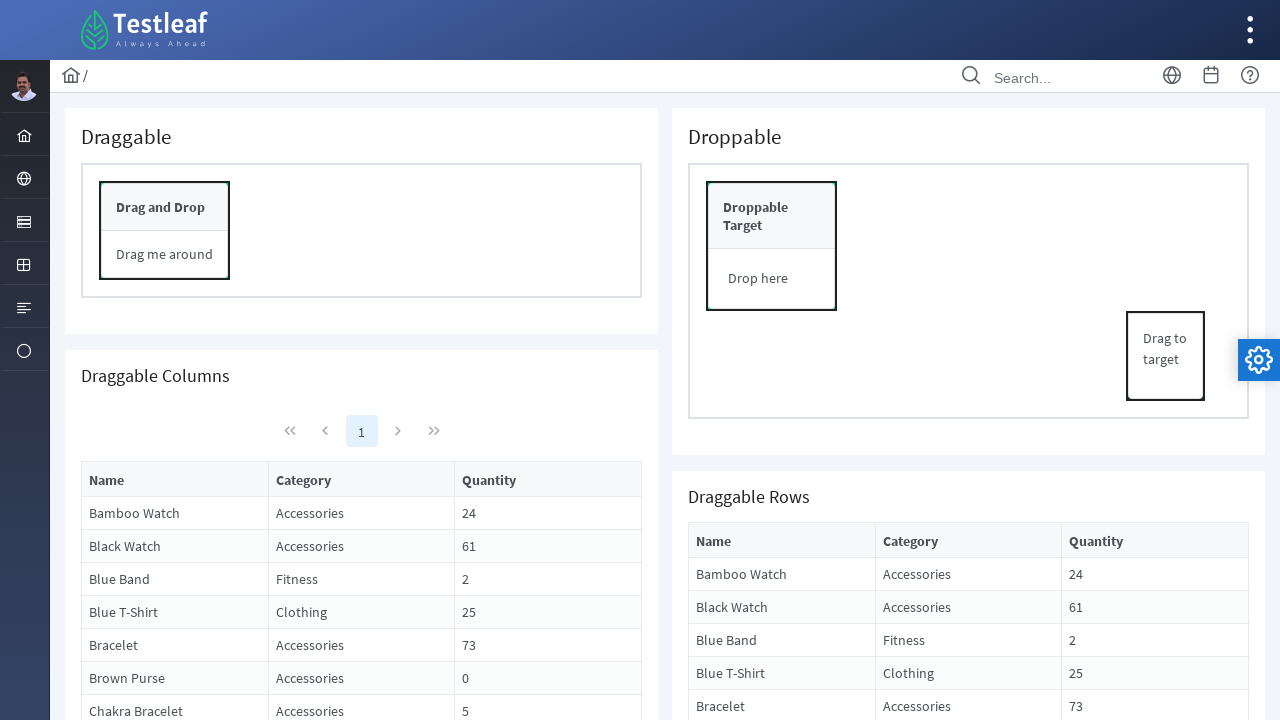

Navigated to drag and drop test page
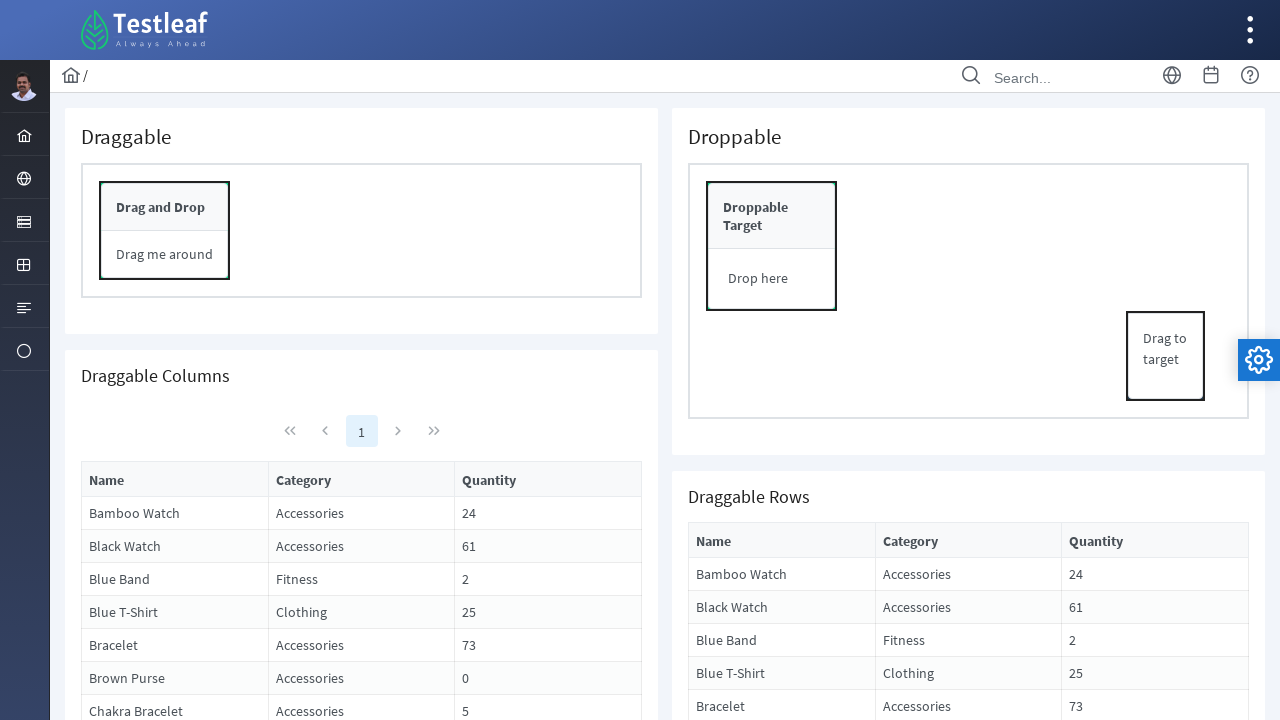

Hovered over menu element to test mouse hover operation at (24, 134) on xpath=//li[@id='menuform:j_idt37']
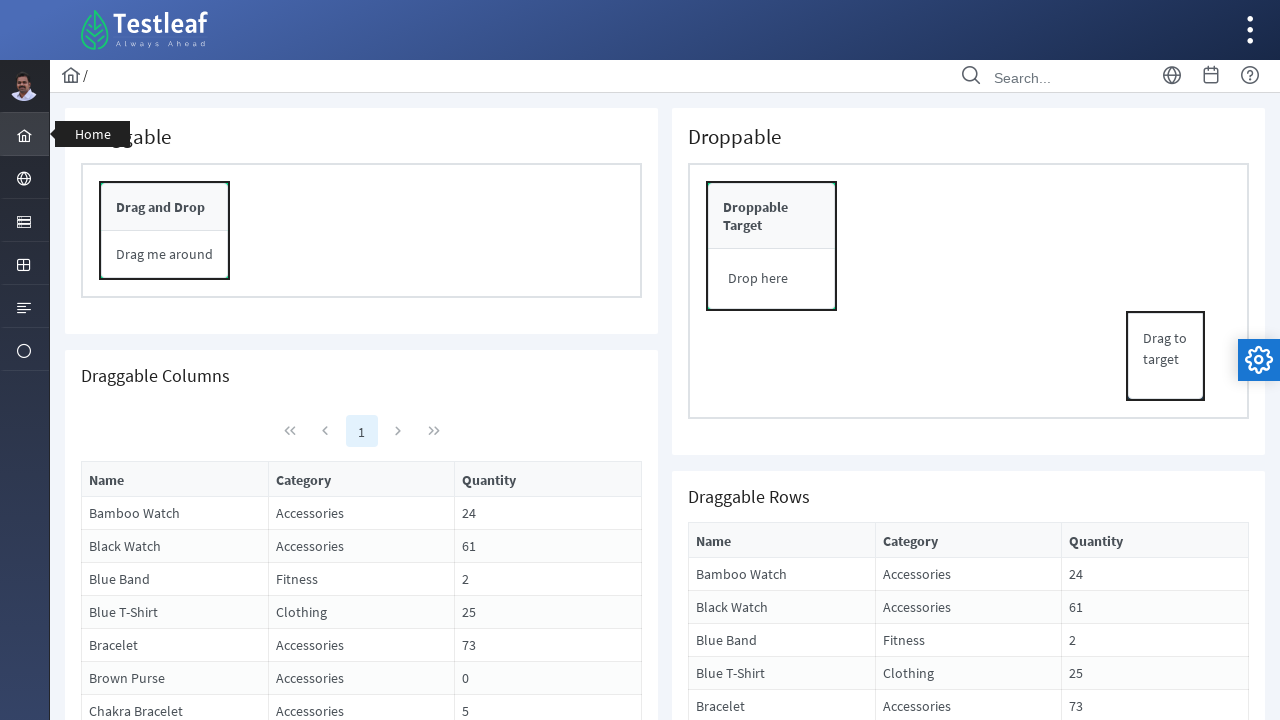

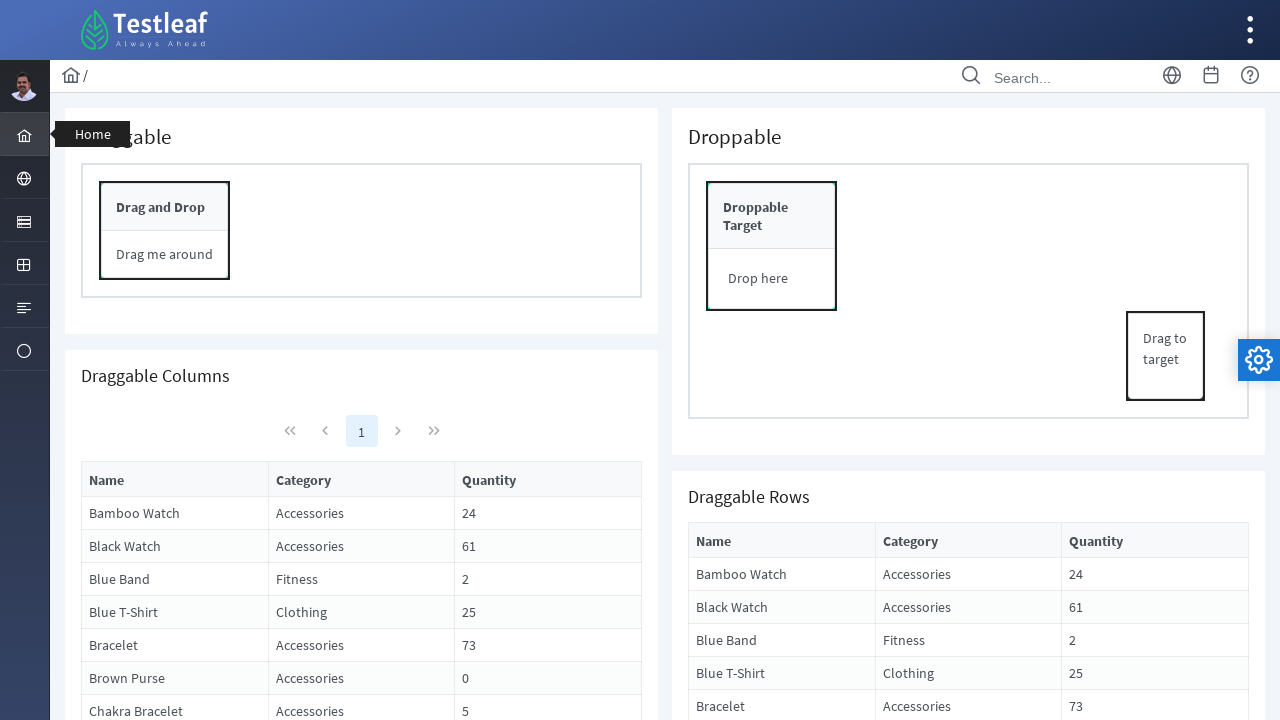